Tests the dynamic controls page by clicking the Remove button and verifying that the "It's gone!" message appears after the checkbox is removed.

Starting URL: https://the-internet.herokuapp.com/dynamic_controls

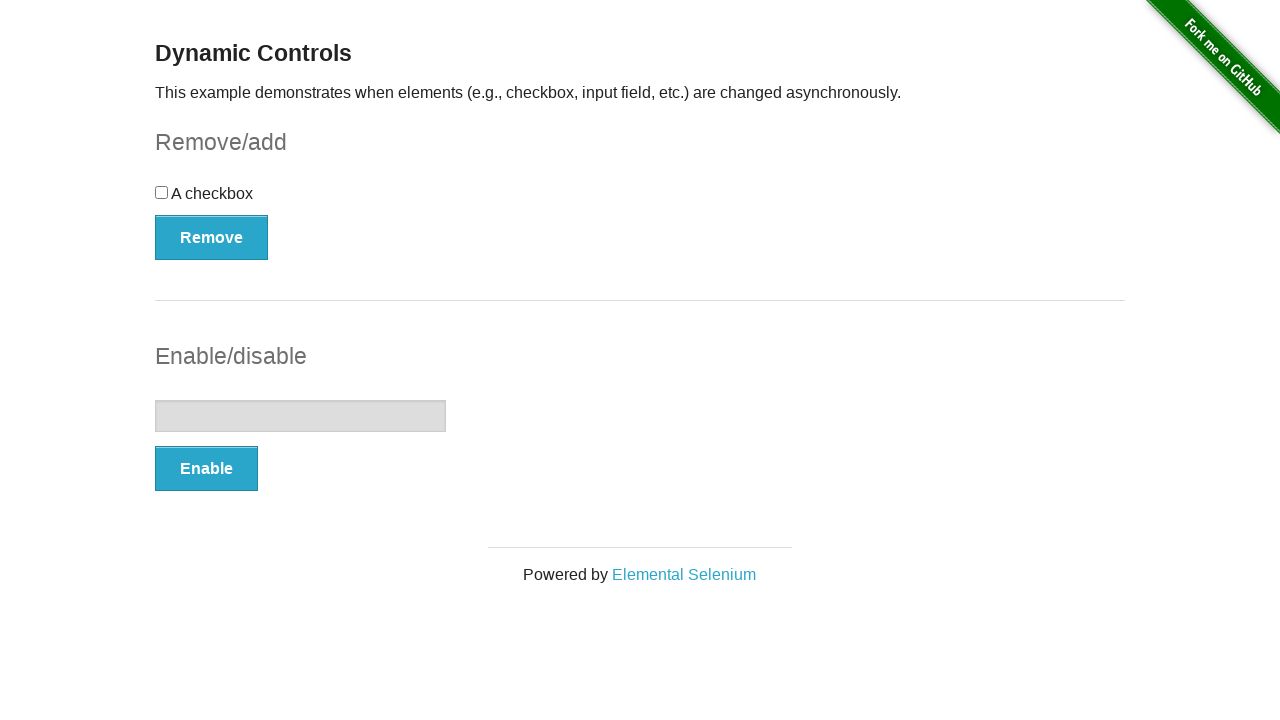

Navigated to dynamic controls page
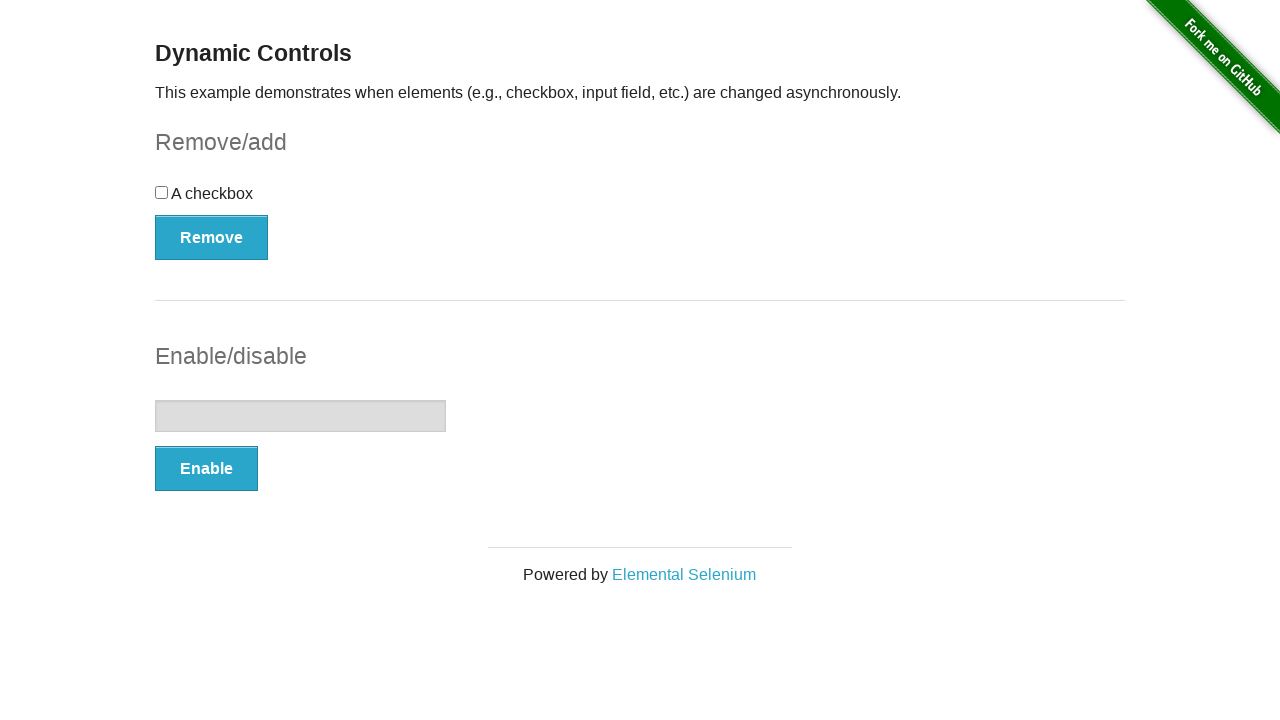

Clicked the Remove button to remove the checkbox at (212, 237) on button[type='button']:first-of-type
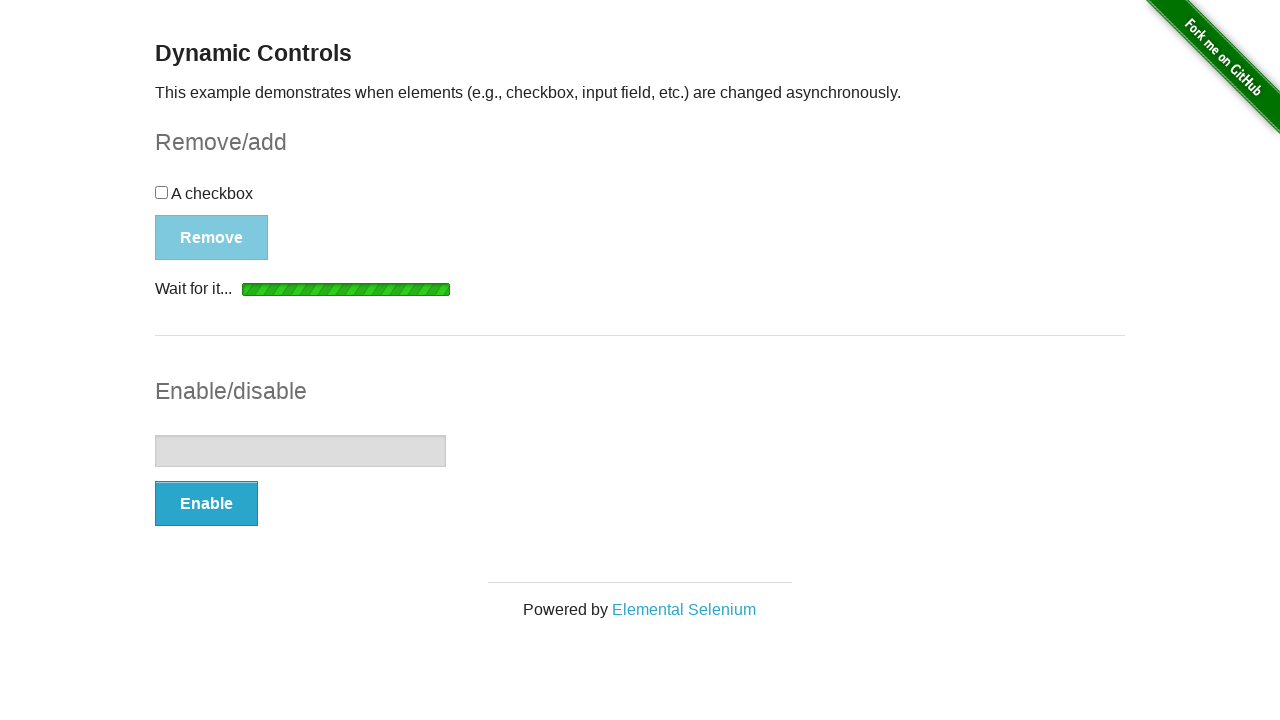

Waited for the 'It's gone!' message to become visible
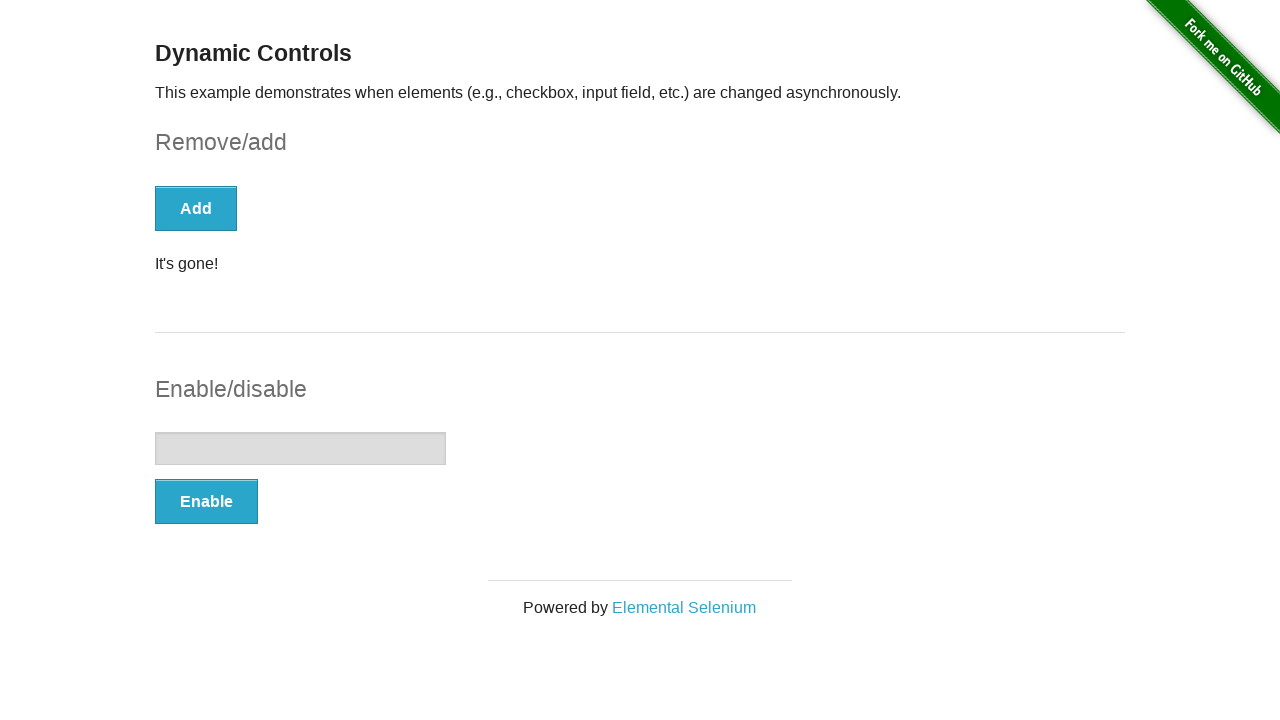

Verified that the 'It's gone!' message is visible
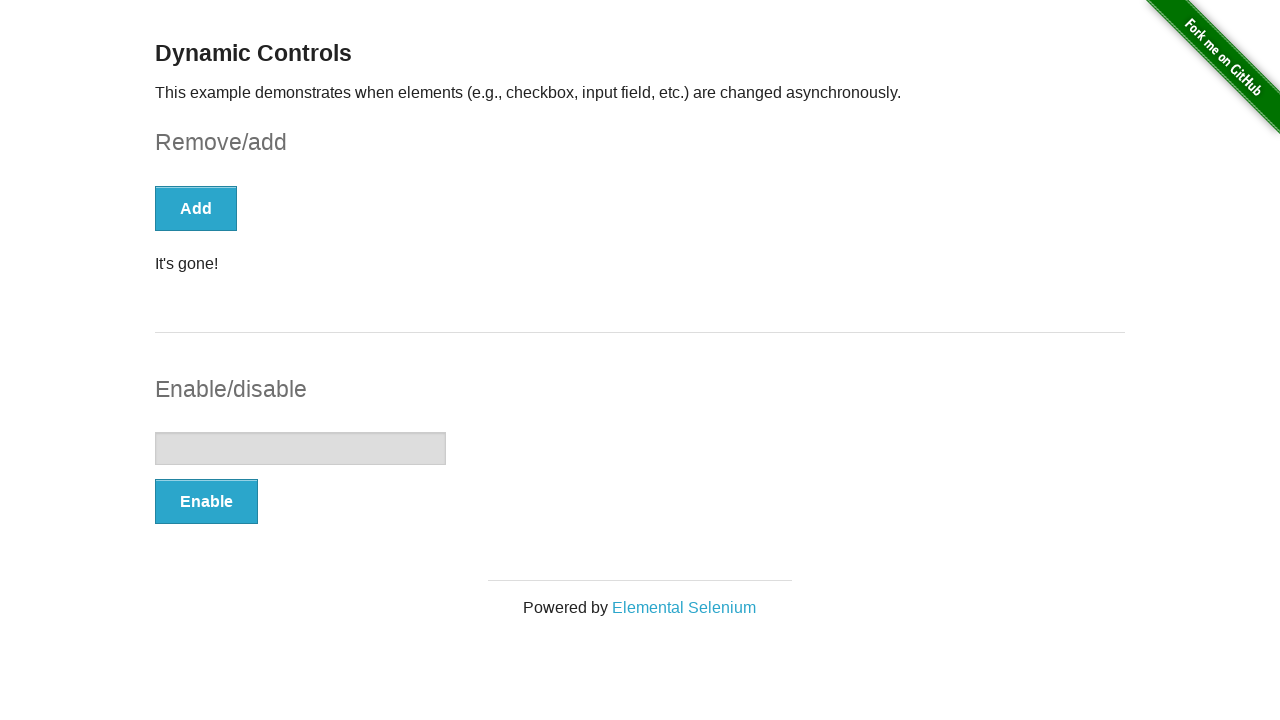

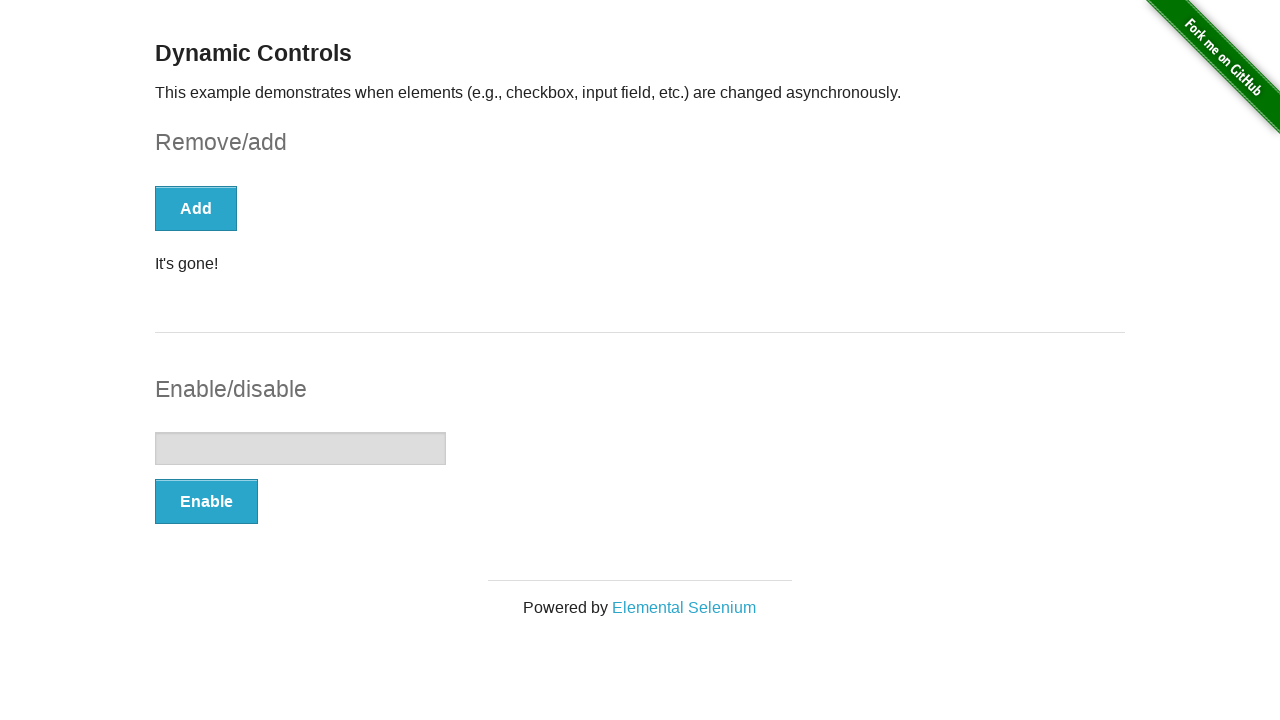